Tests filling in a first name field and clicking an agreement checkbox on a registration form using action-based interactions.

Starting URL: https://naveenautomationlabs.com/opencart/index.php?route=account/register

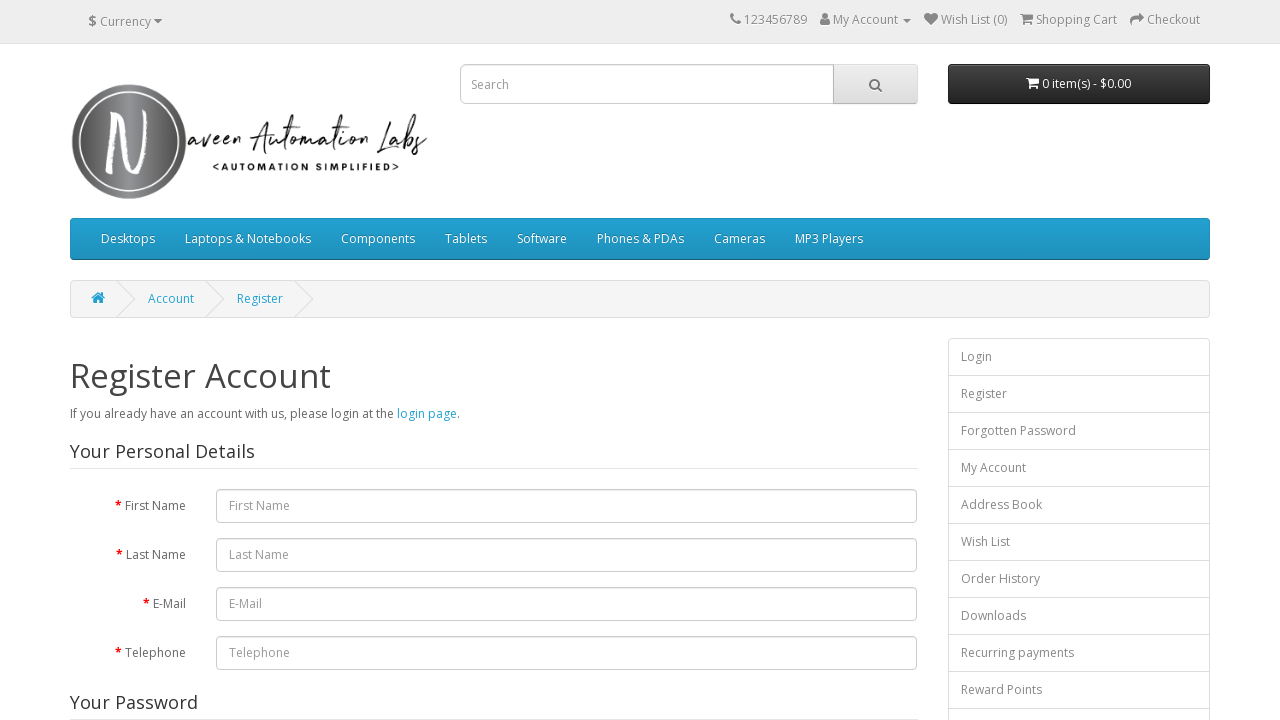

Filled first name field with 'Panda' on #input-firstname
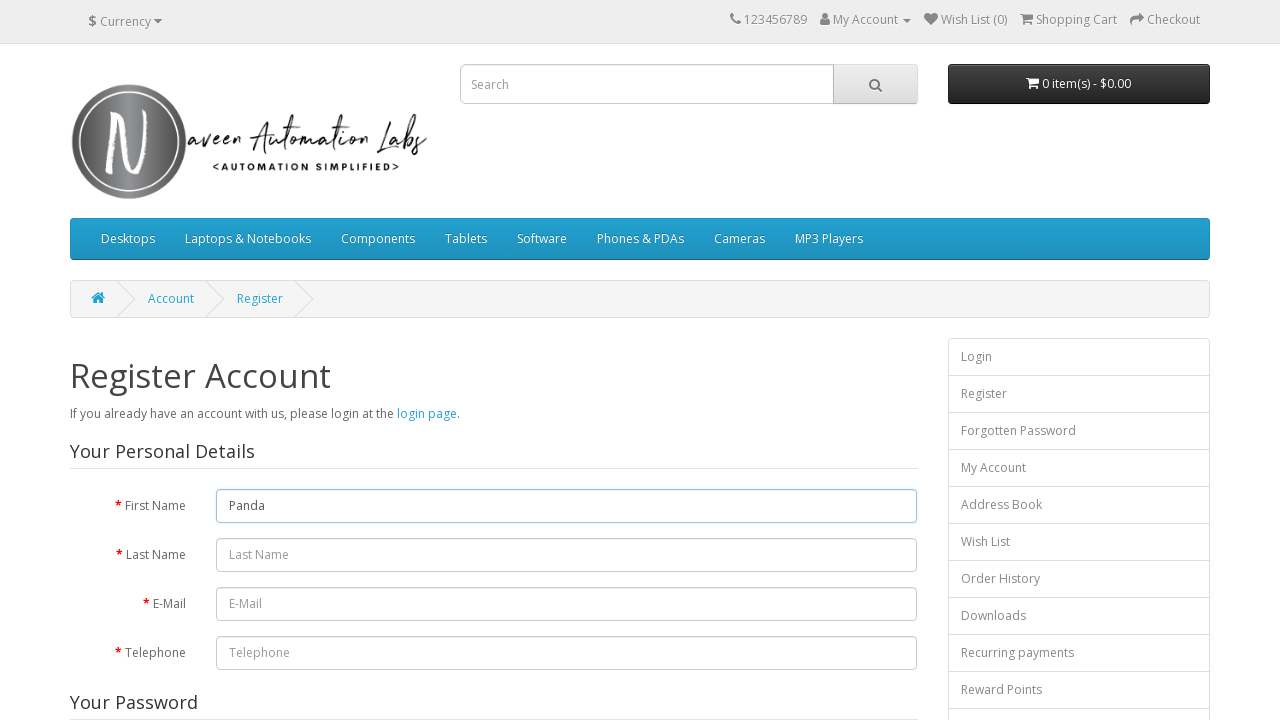

Clicked agreement checkbox at (825, 424) on input[name='agree']
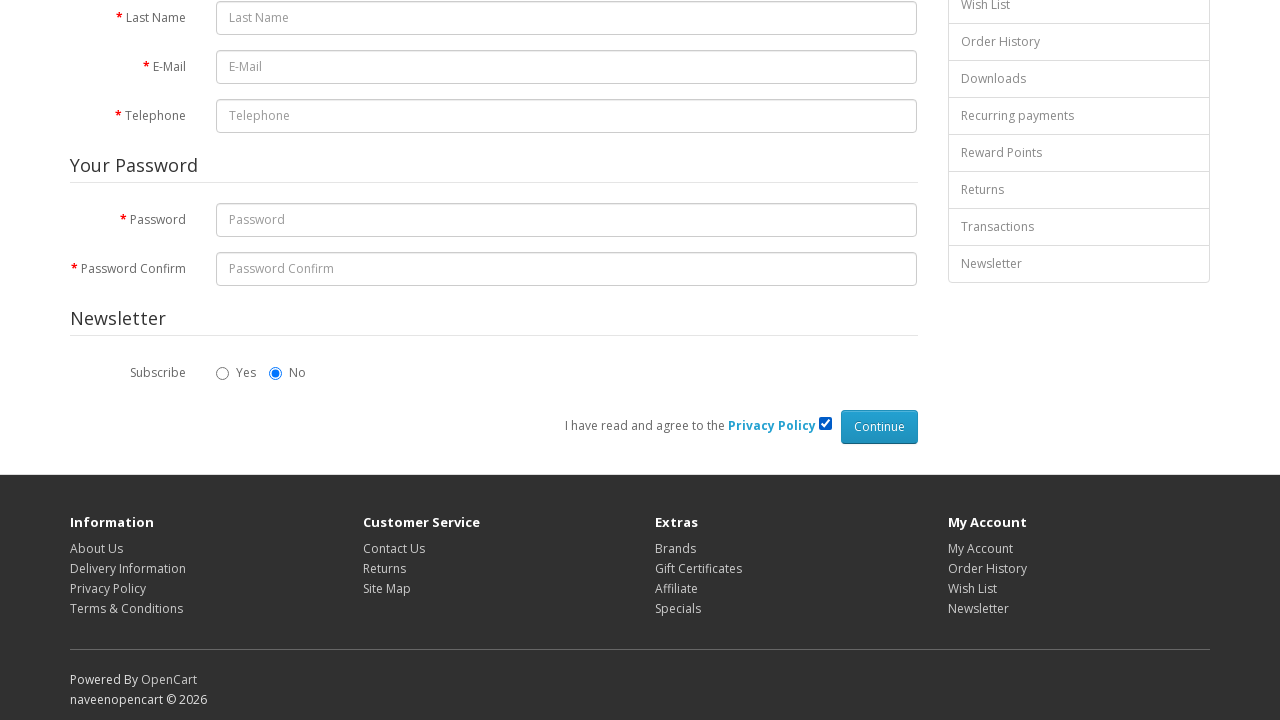

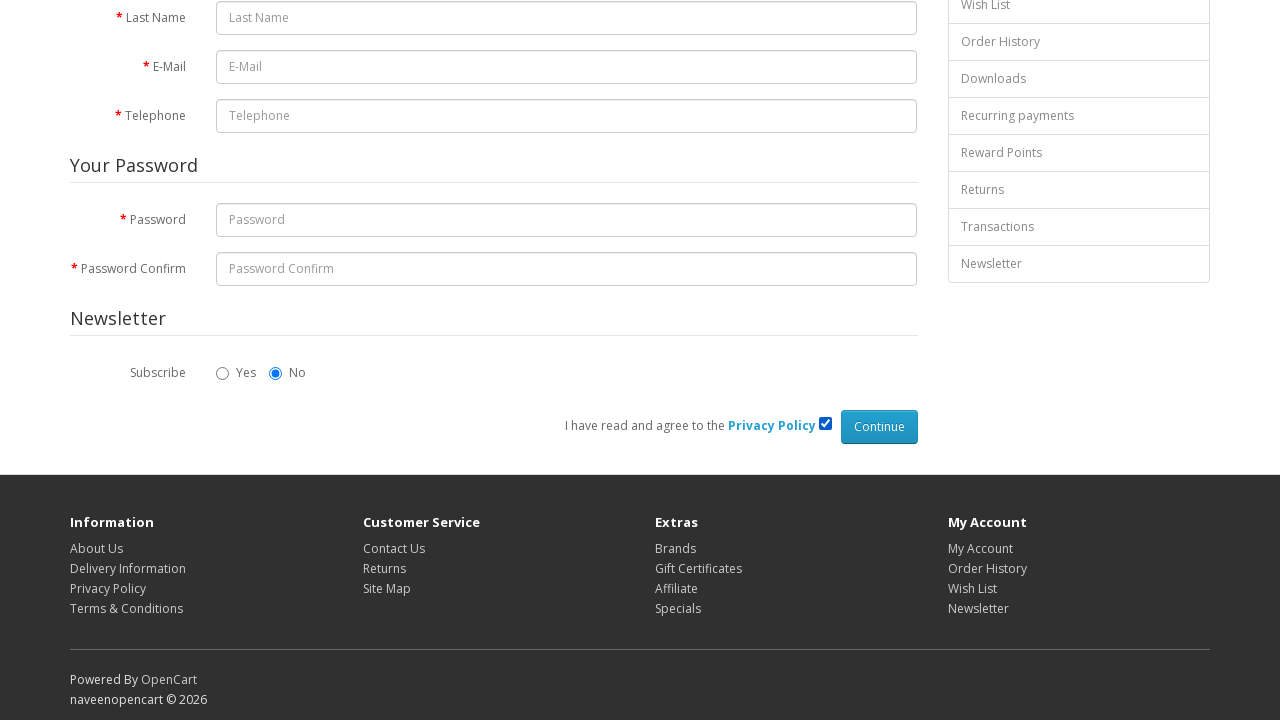